Tests the search/filter functionality on the offers page by entering "Cheese" in the search field and verifying that the first product result contains "Cheese".

Starting URL: https://rahulshettyacademy.com/seleniumPractise/#/offers

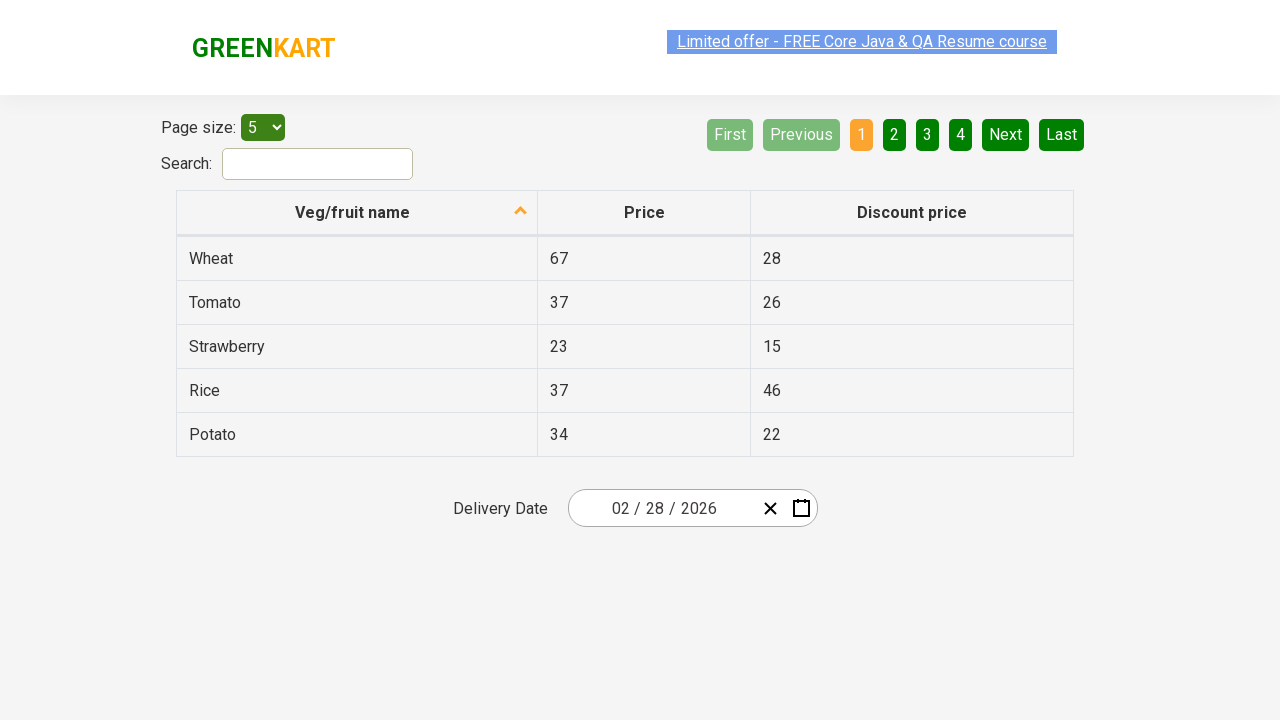

Filled search field with 'Cheese' on #search-field
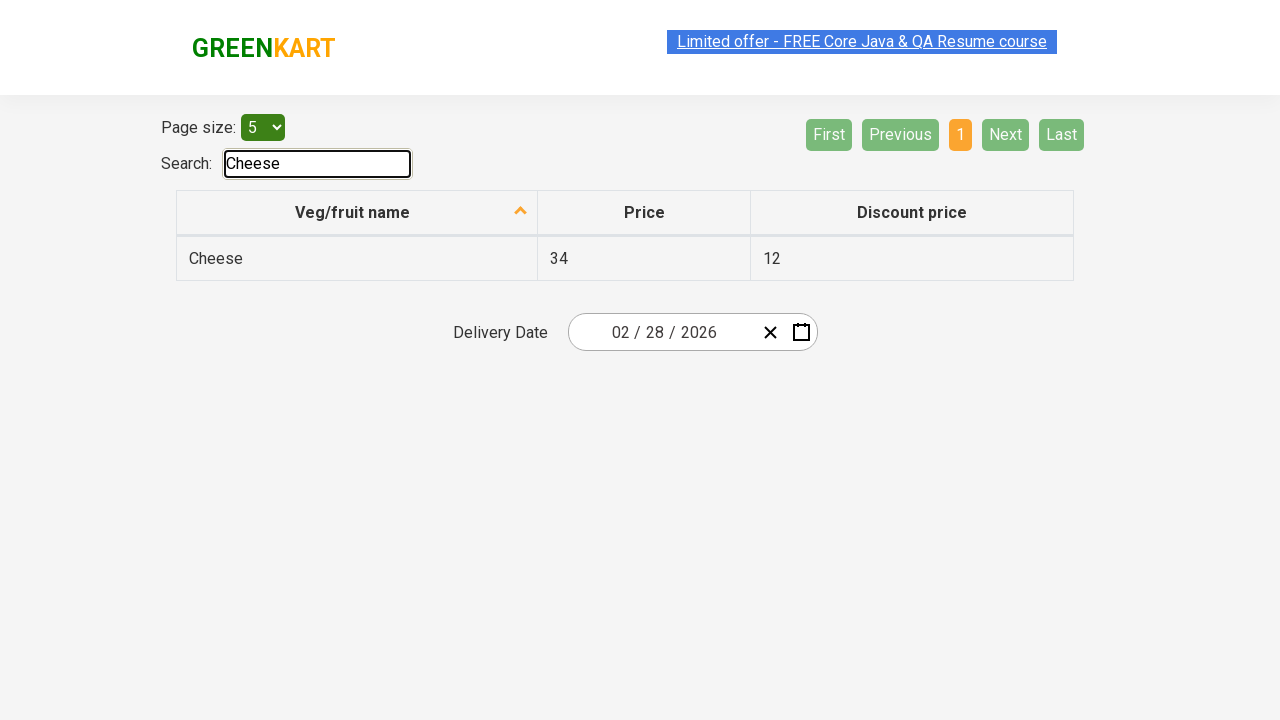

Filtered results loaded, first product cell appeared
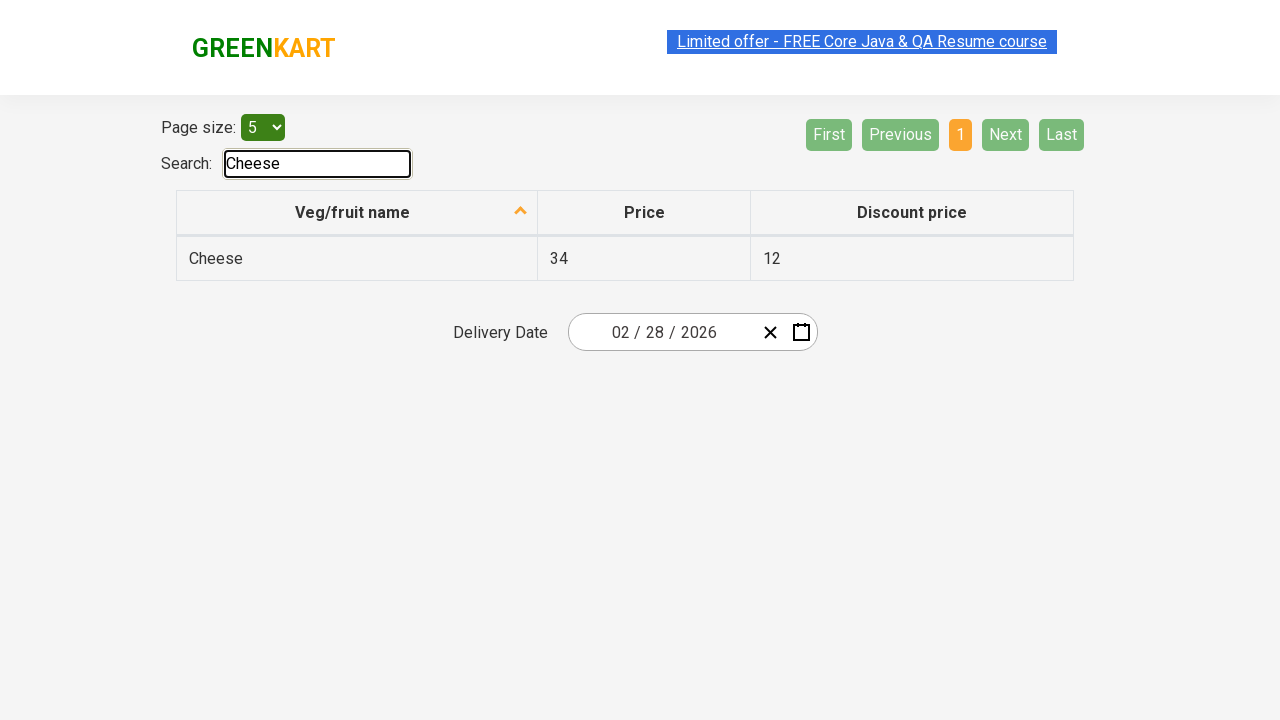

Retrieved first product cell element
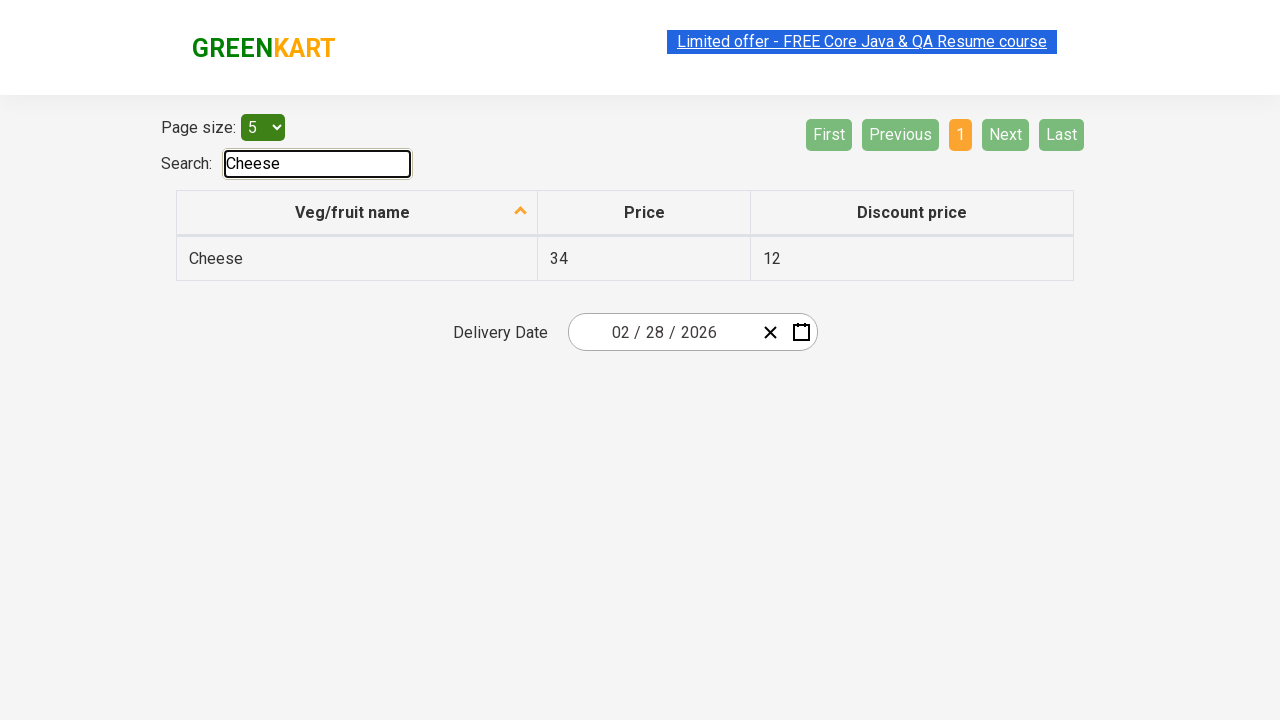

Verified first product contains 'Cheese'
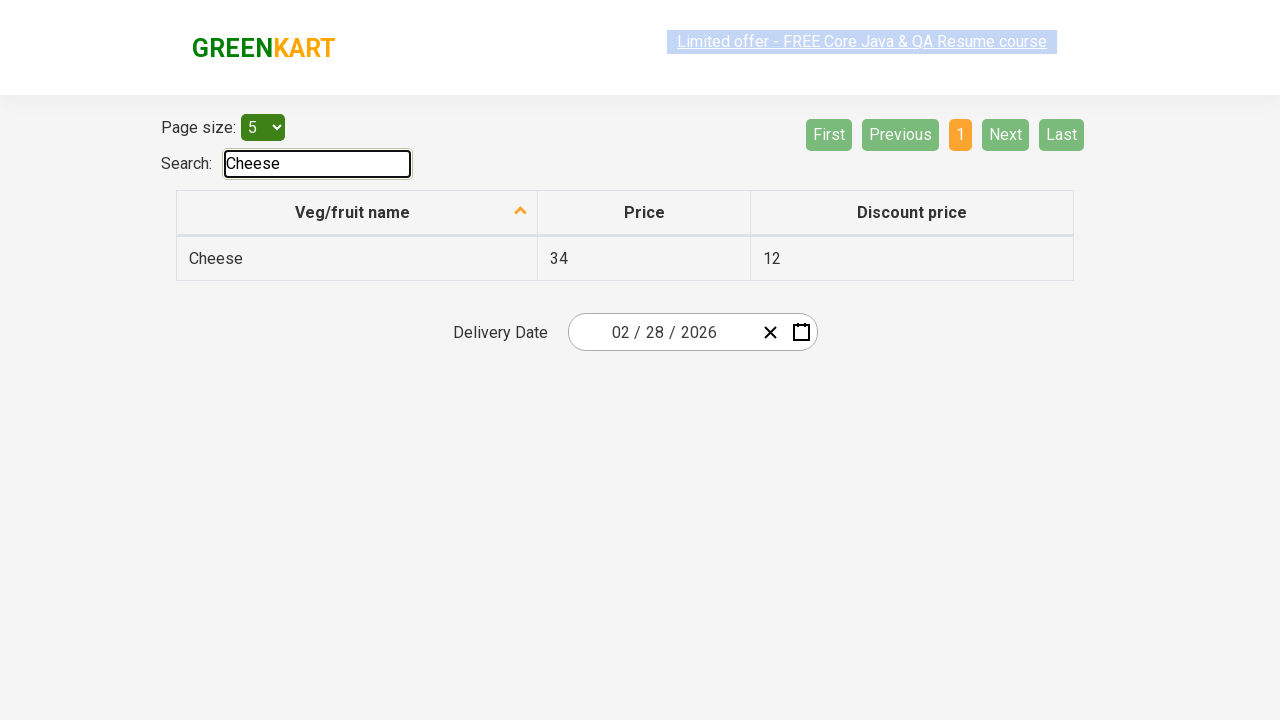

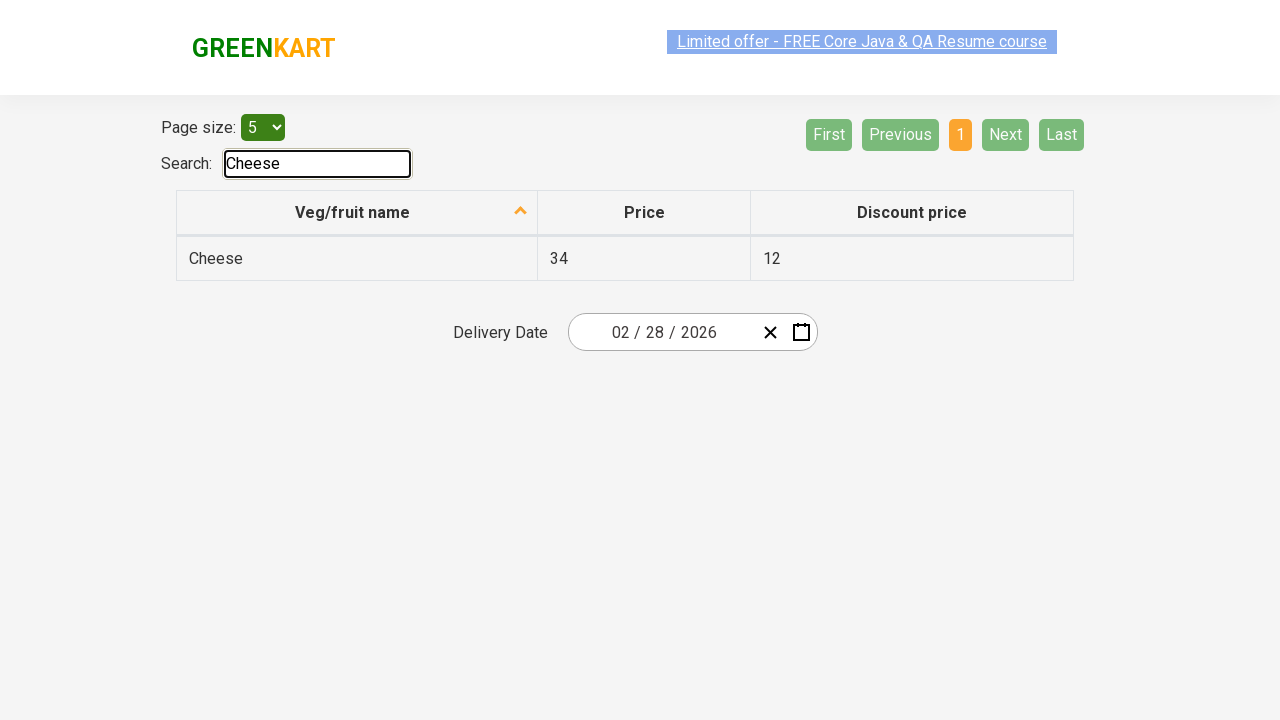